Navigates to the Puma India website homepage and waits for it to load

Starting URL: https://in.puma.com/in/en

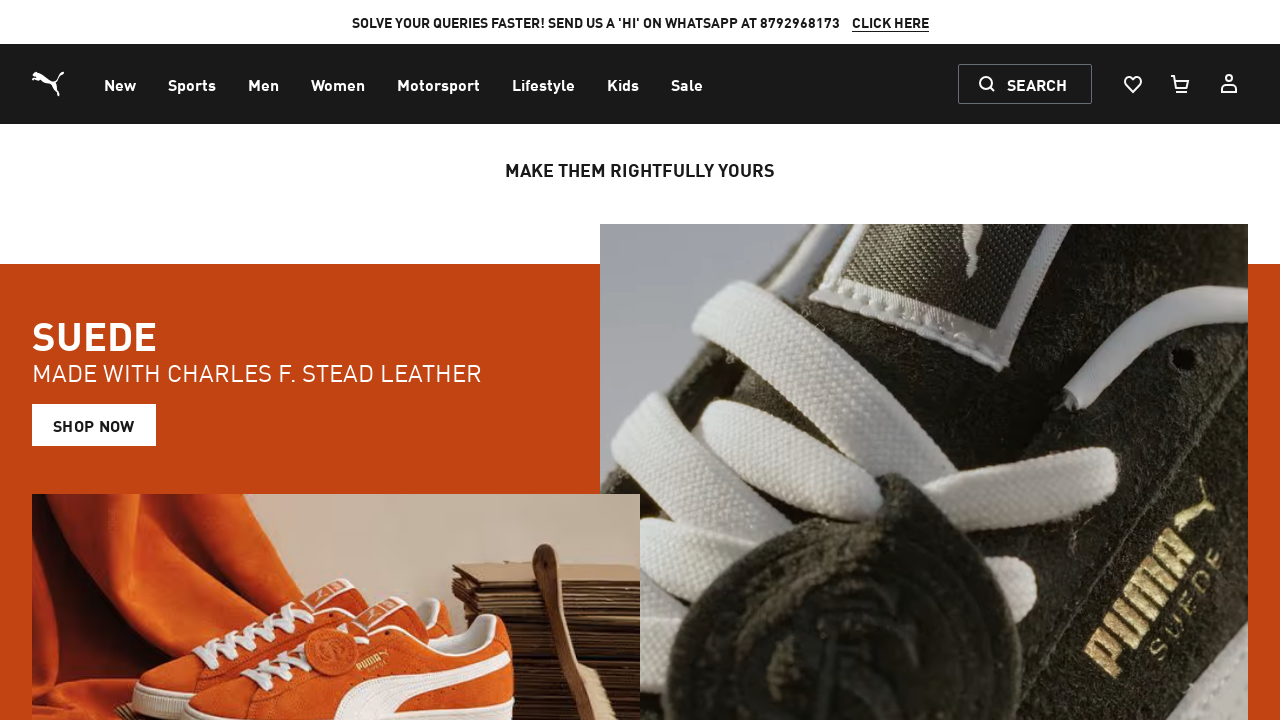

Waited for Puma India homepage to reach domcontentloaded state
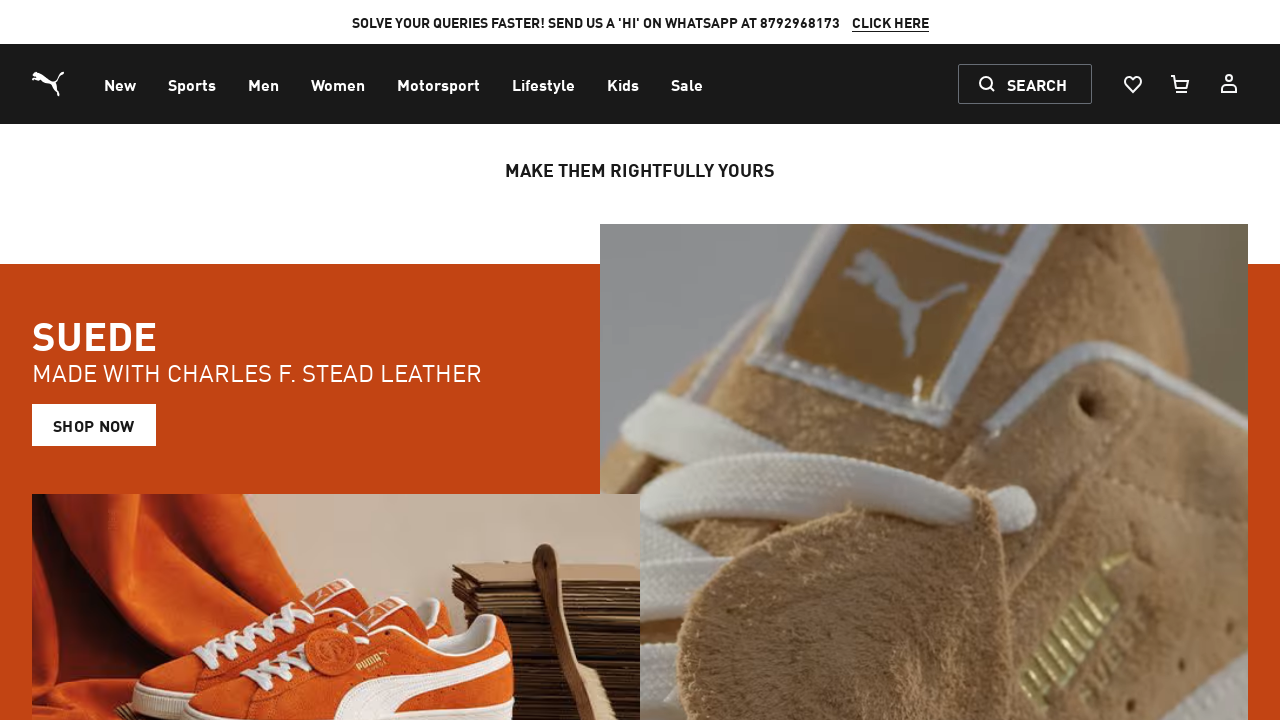

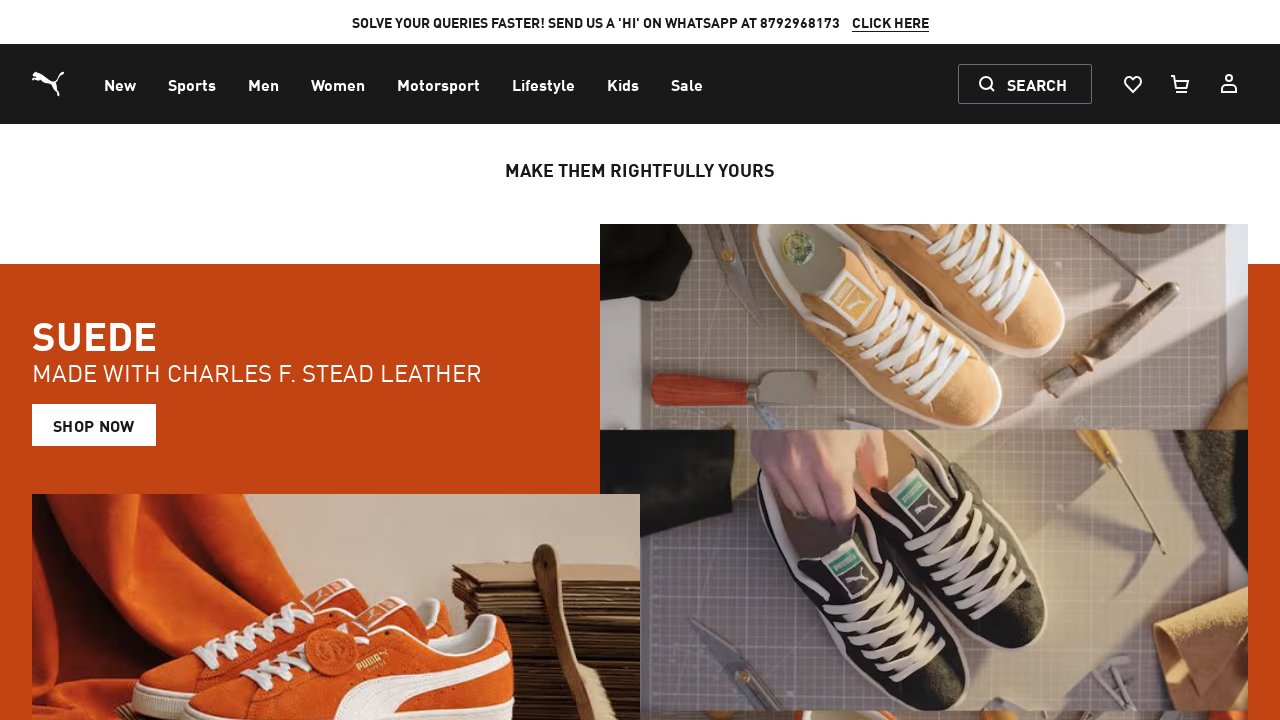